Validates that all salary values in the HTML table are at least $100,000

Starting URL: https://ultimateqa.com/simple-html-elements-for-automation/

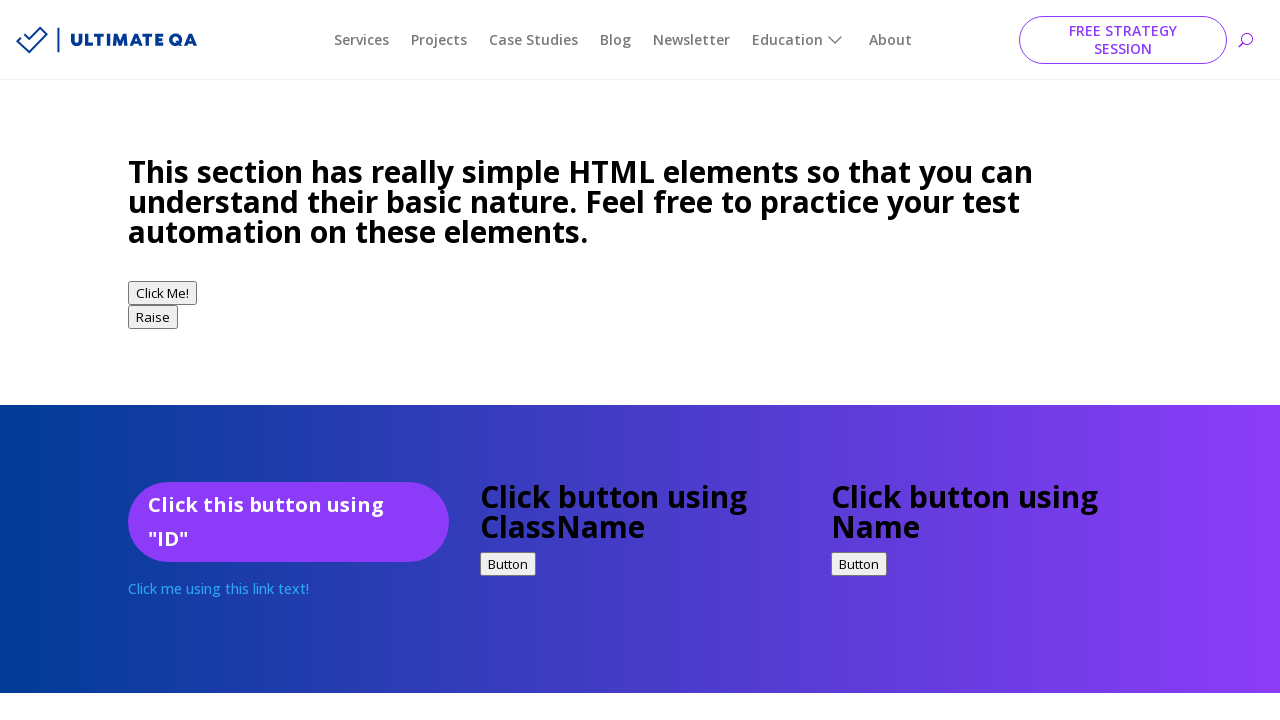

Scrolled page to render table section
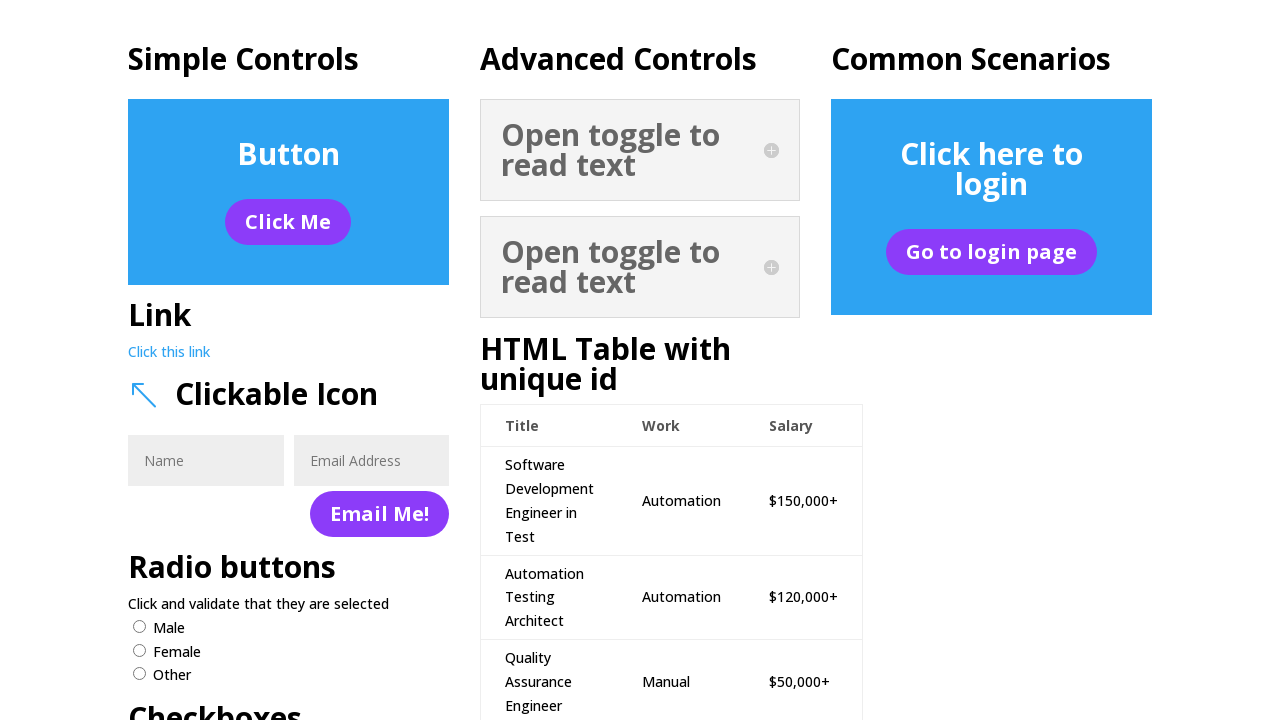

Located heading 'HTML Table with no id'
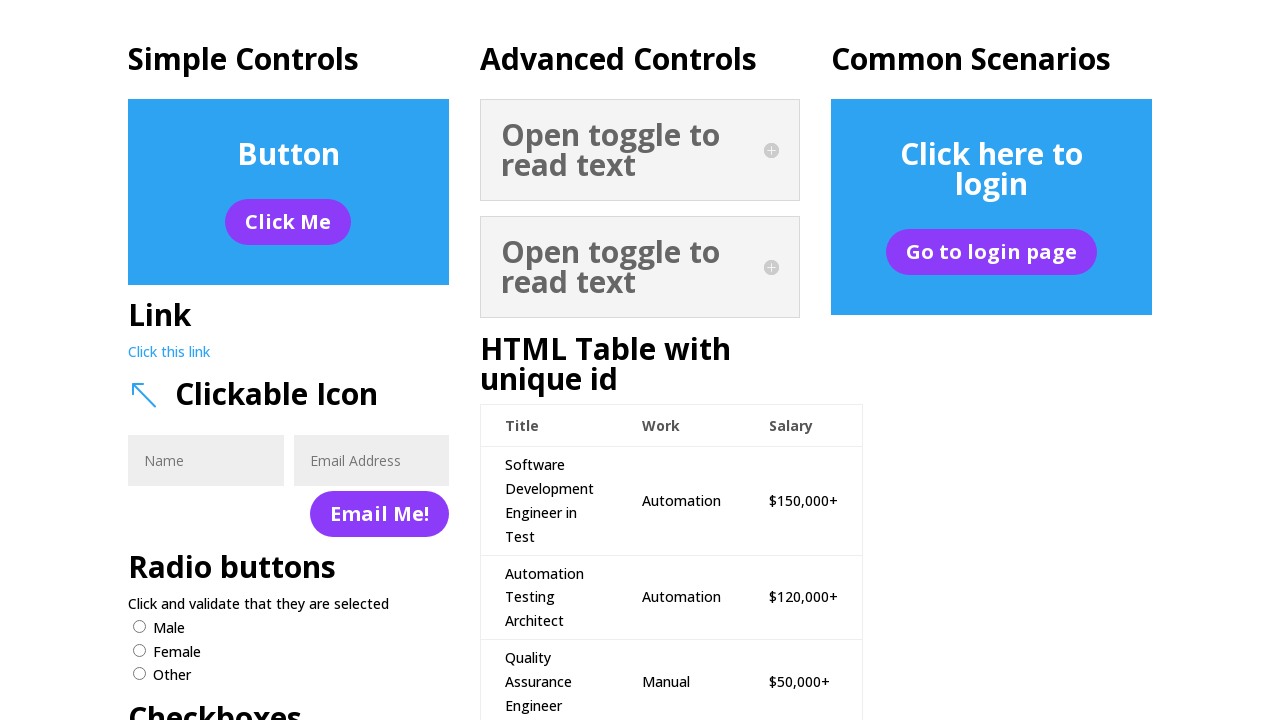

Located table following the heading
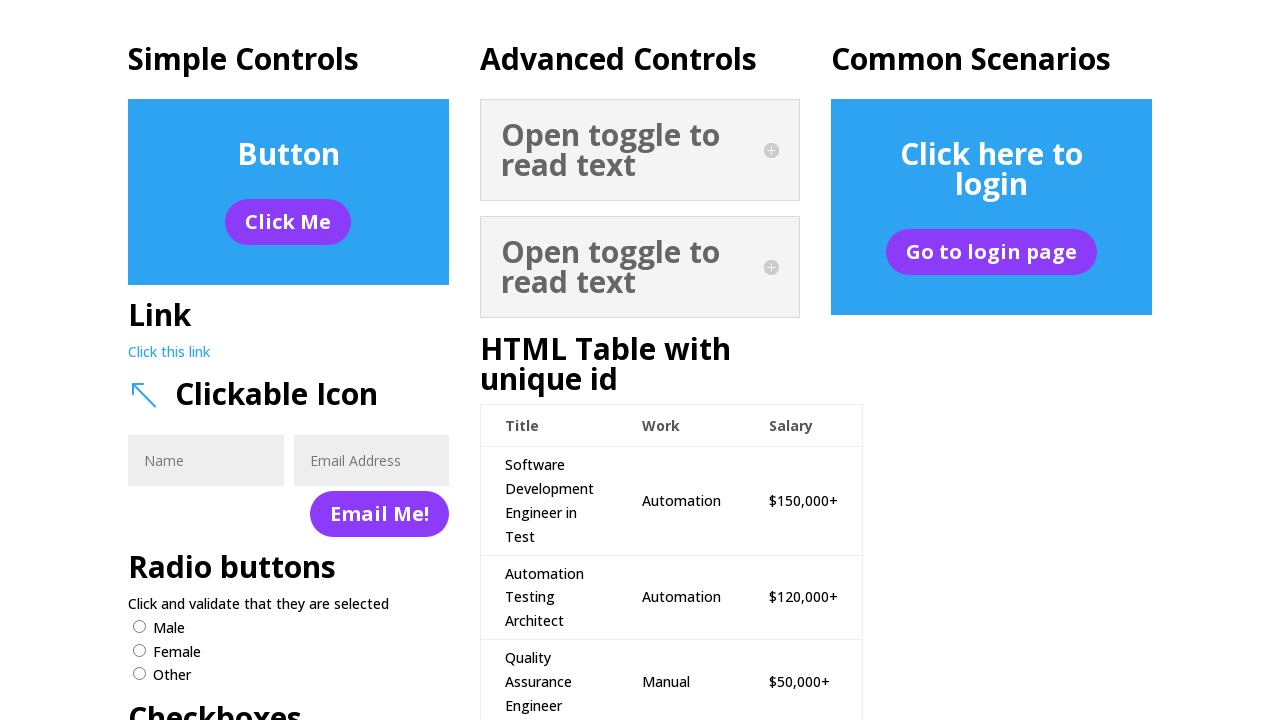

Table is now visible
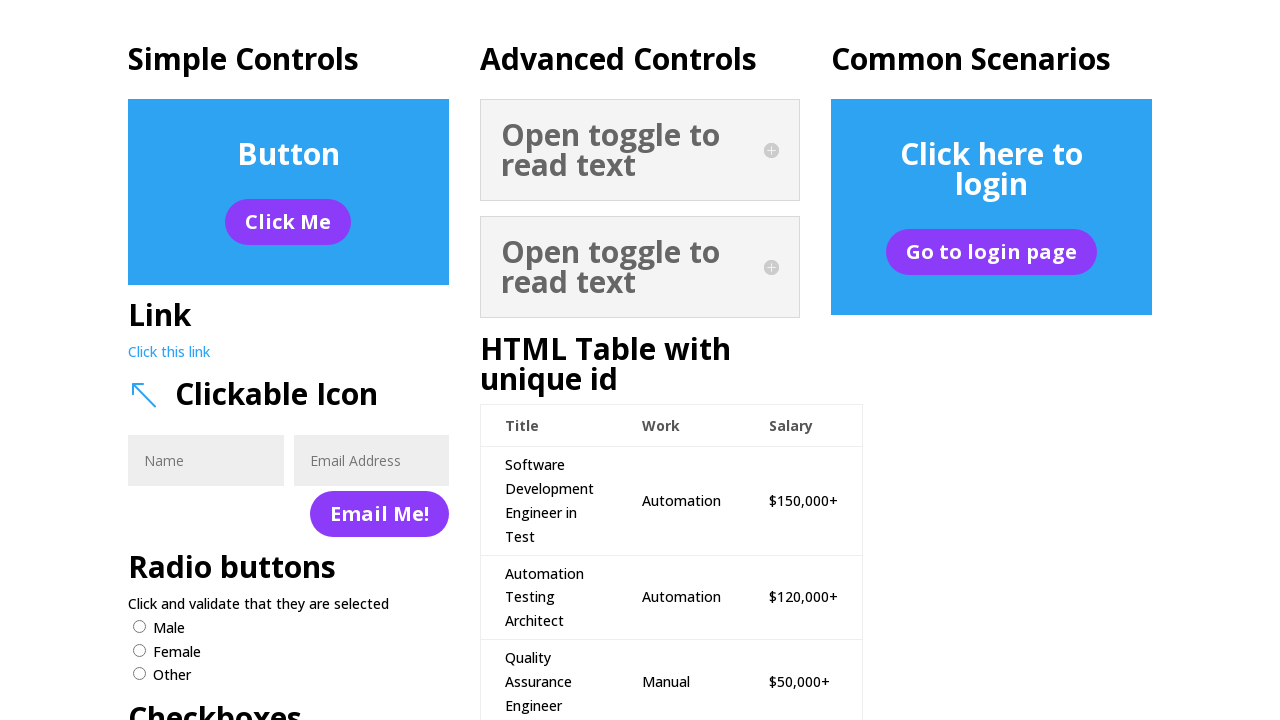

Retrieved all rows from table
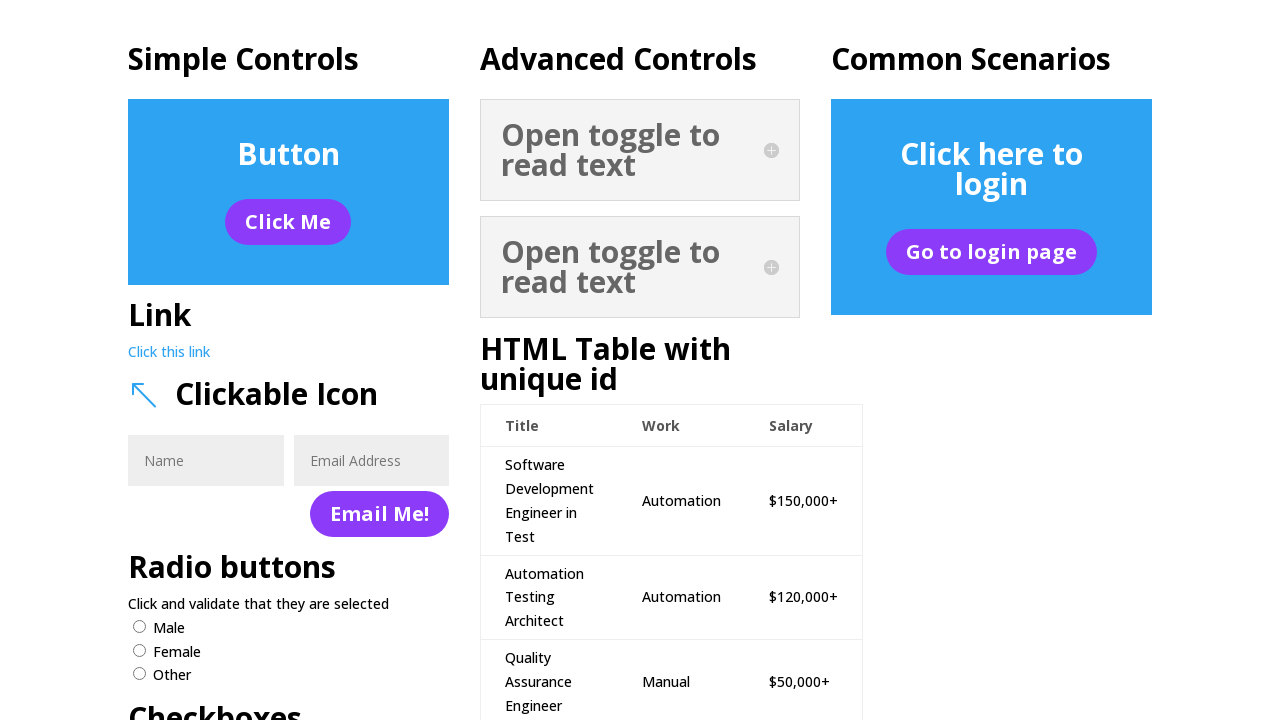

Table contains 4 rows (including header)
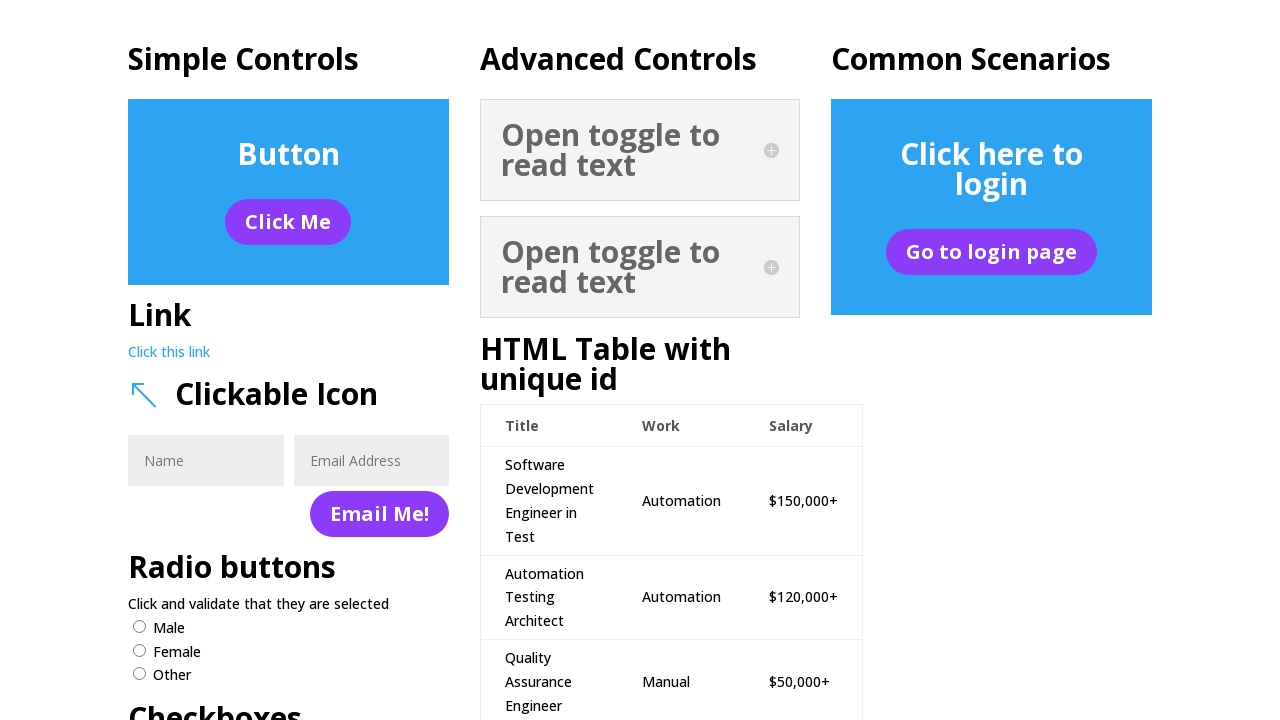

Retrieved cells from row 1
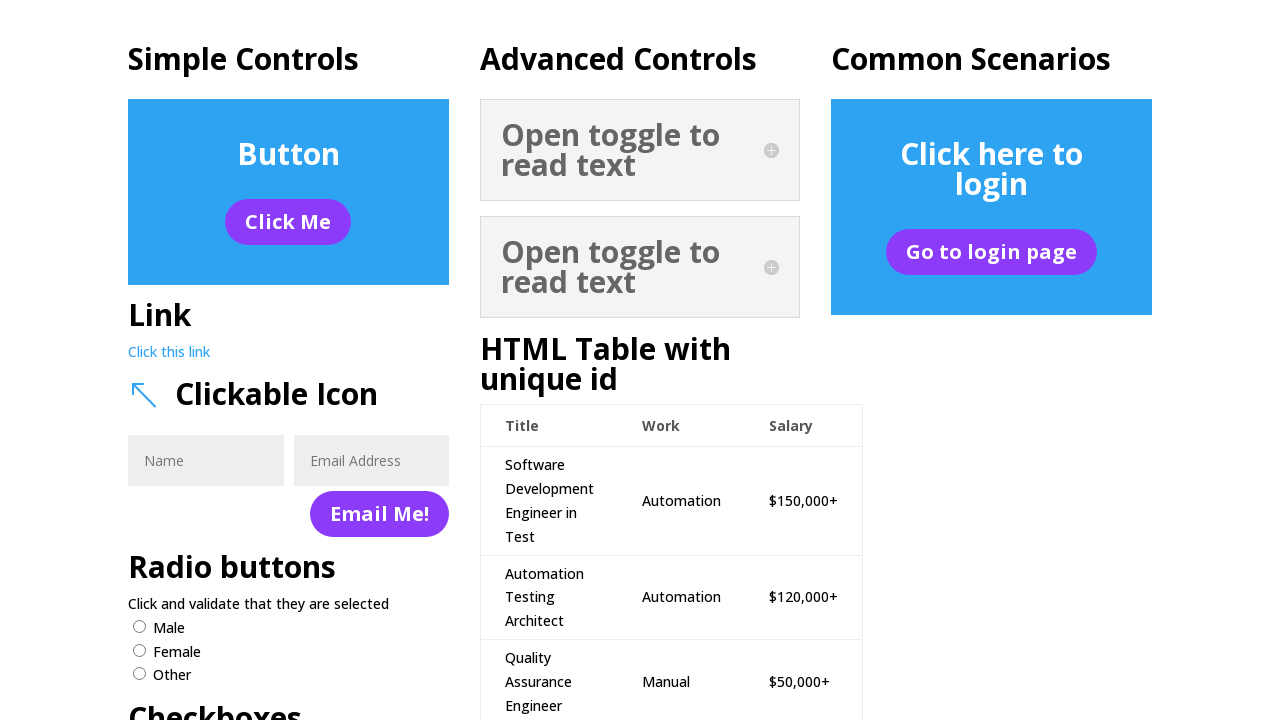

Extracted salary value from row 1: $150,000+
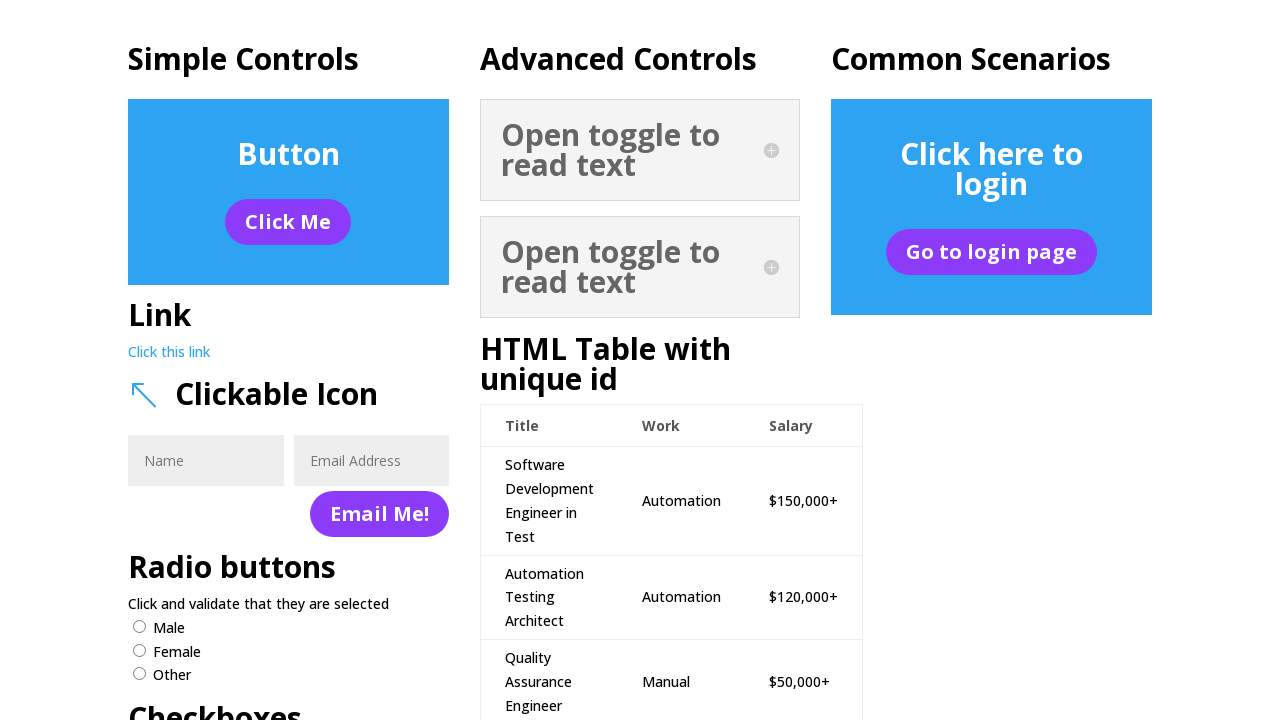

Retrieved cells from row 2
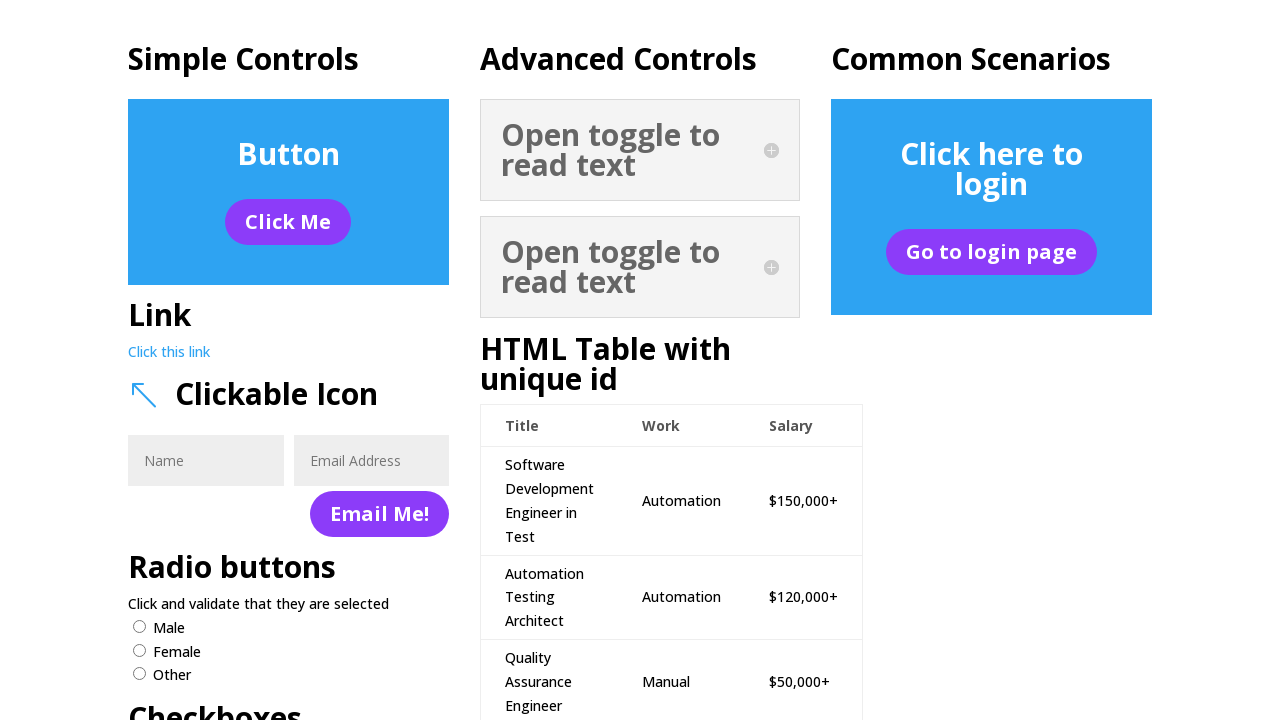

Extracted salary value from row 2: $120,000+
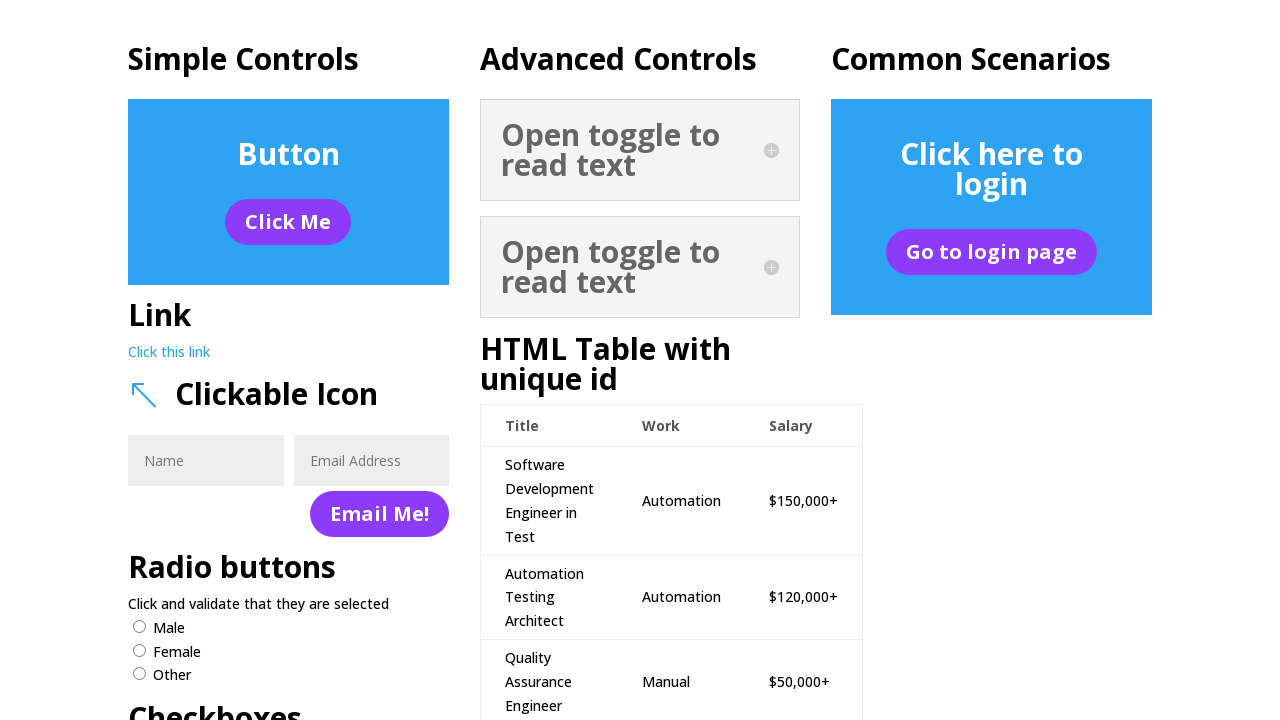

Retrieved cells from row 3
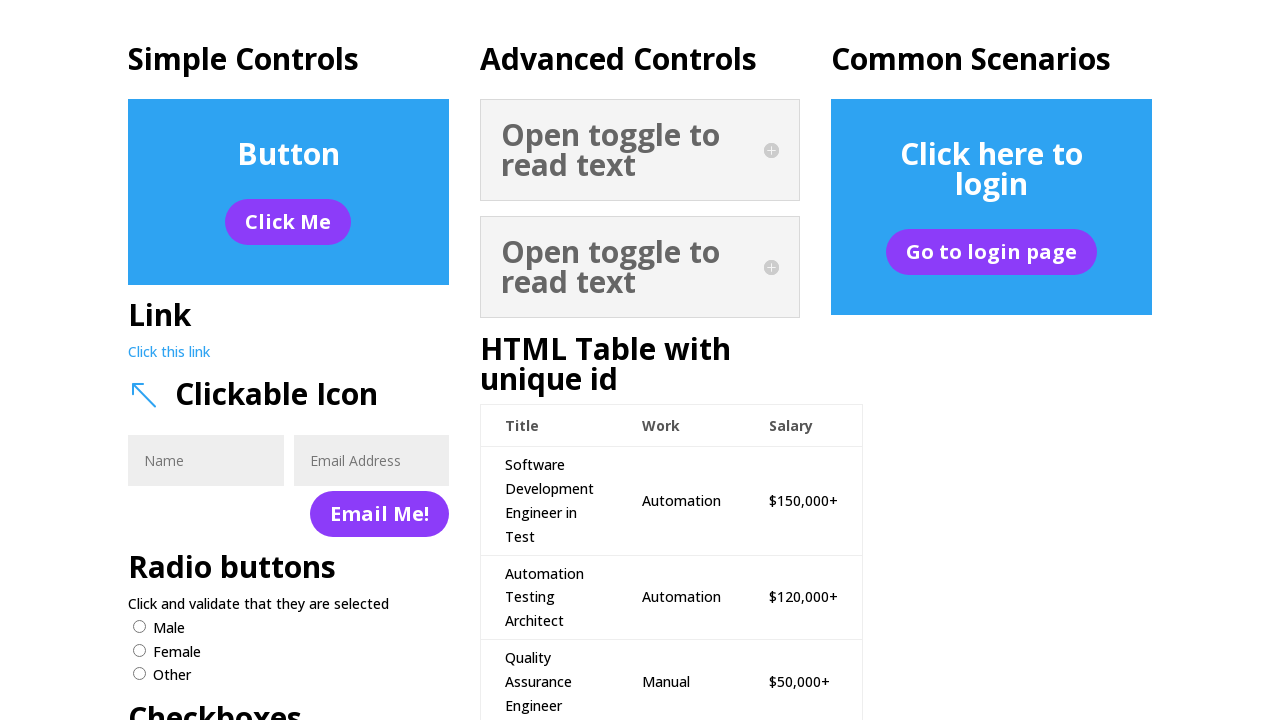

Extracted salary value from row 3: $50,000+
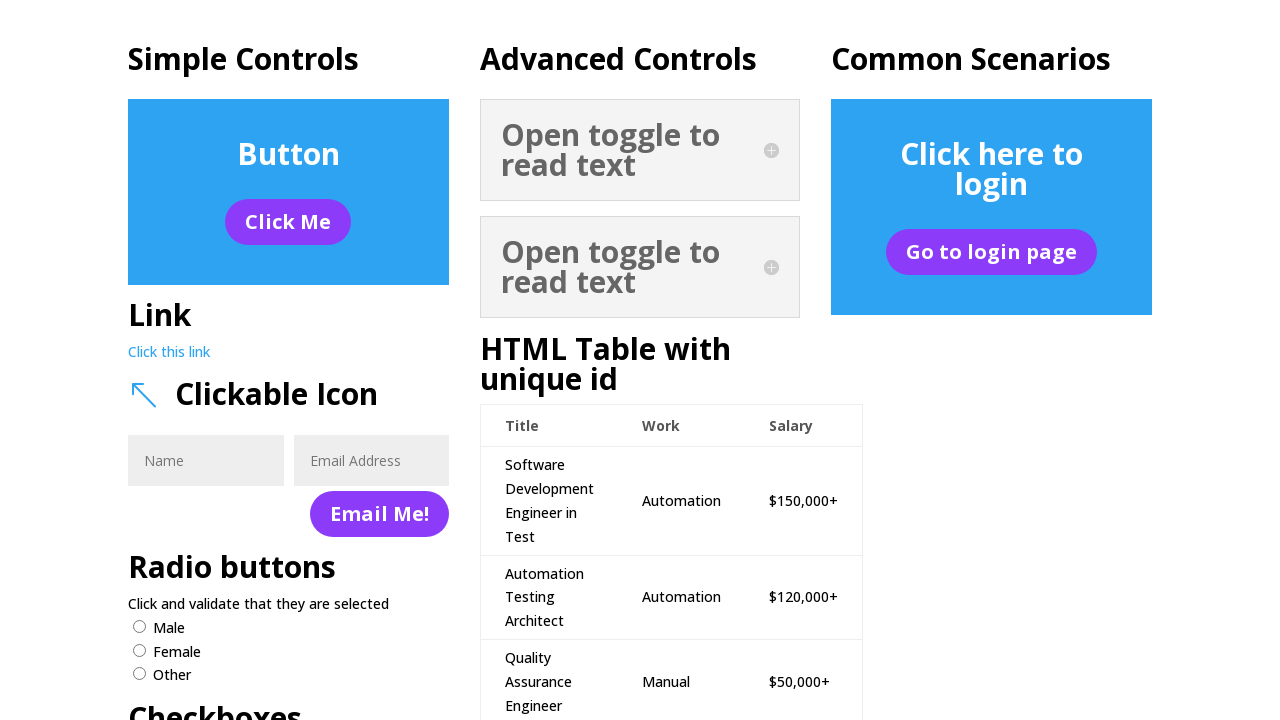

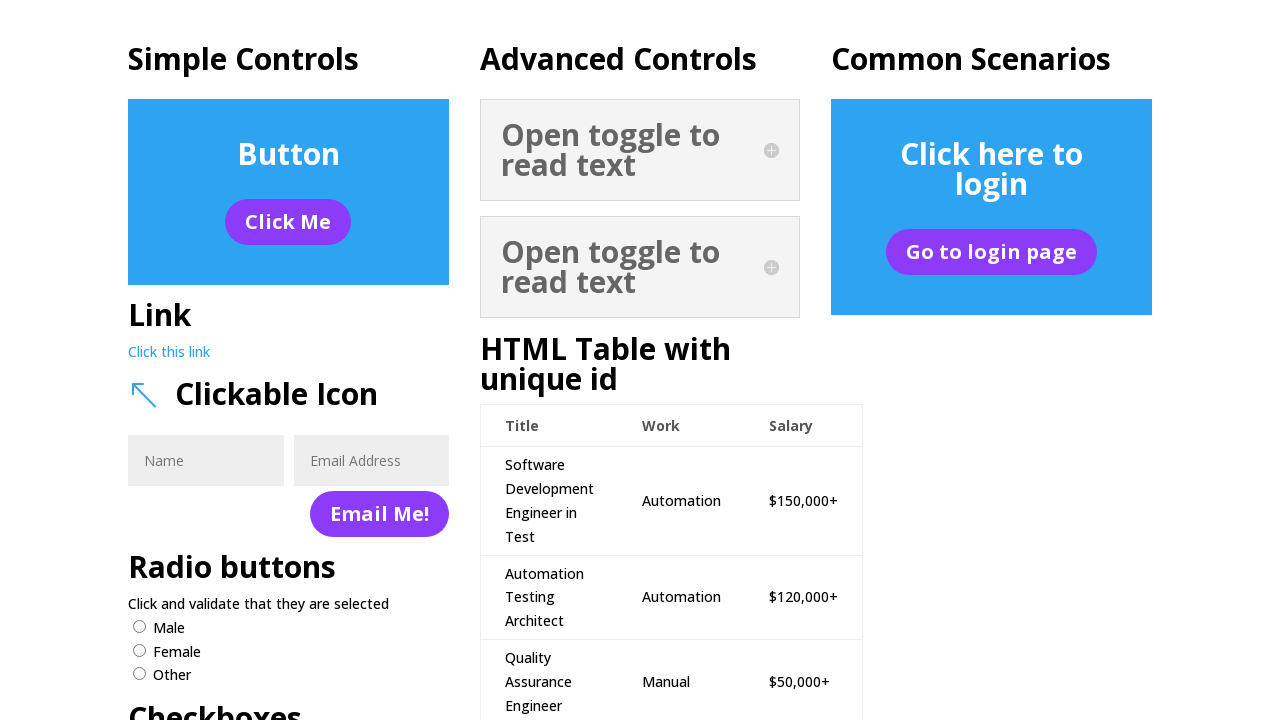